Tests that entering a valid number (65) with a non-perfect square root displays the correct rounded result in an alert

Starting URL: https://kristinek.github.io/site/tasks/enter_a_number

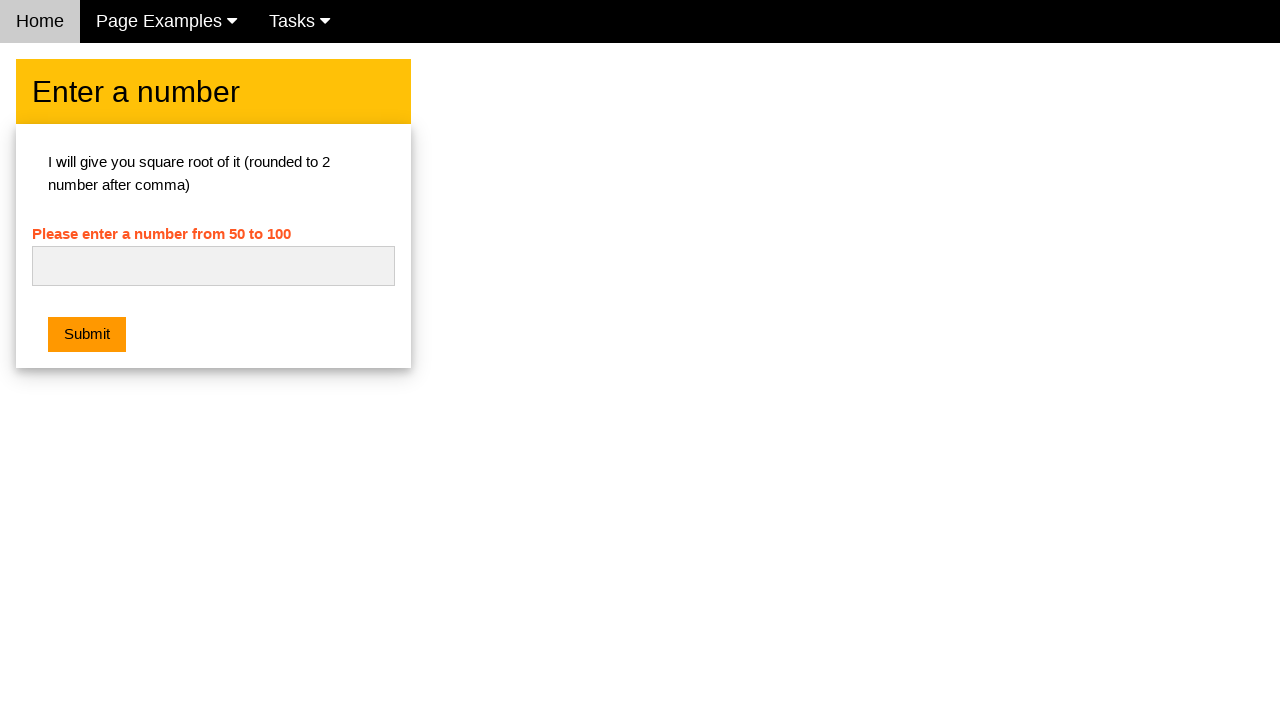

Entered 65 in the number input field on #numb
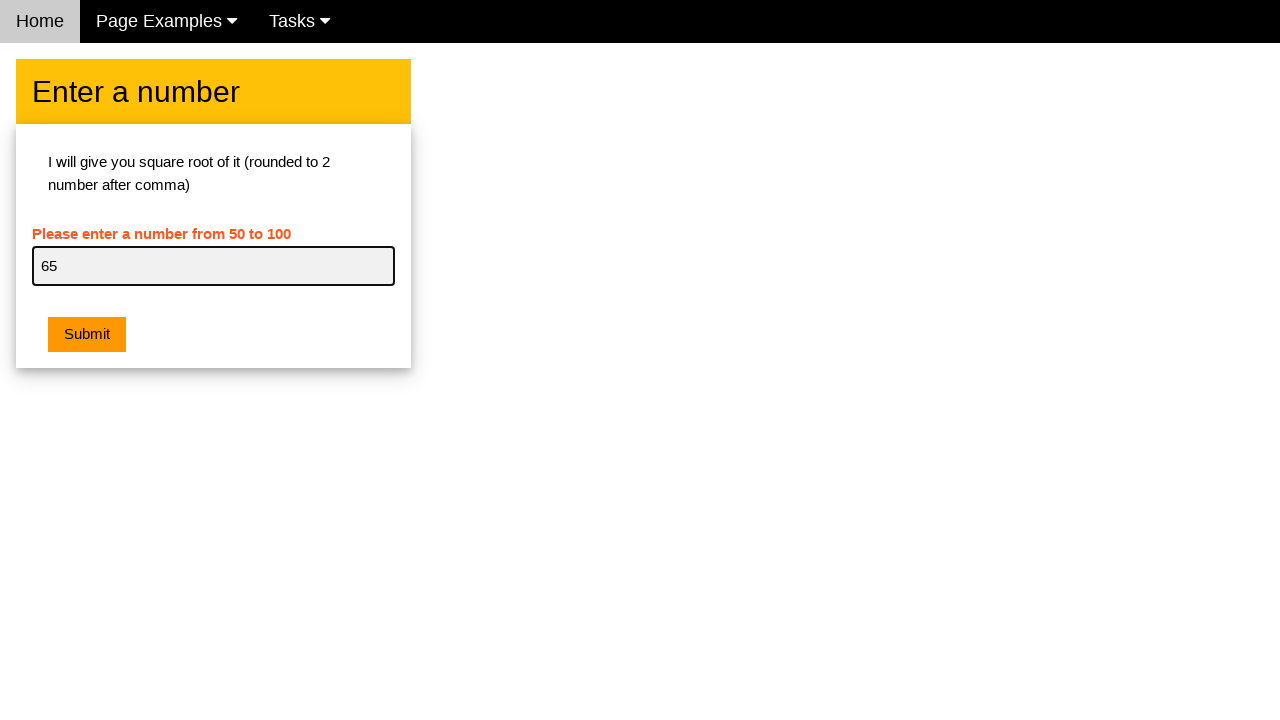

Set up dialog handler to verify alert message
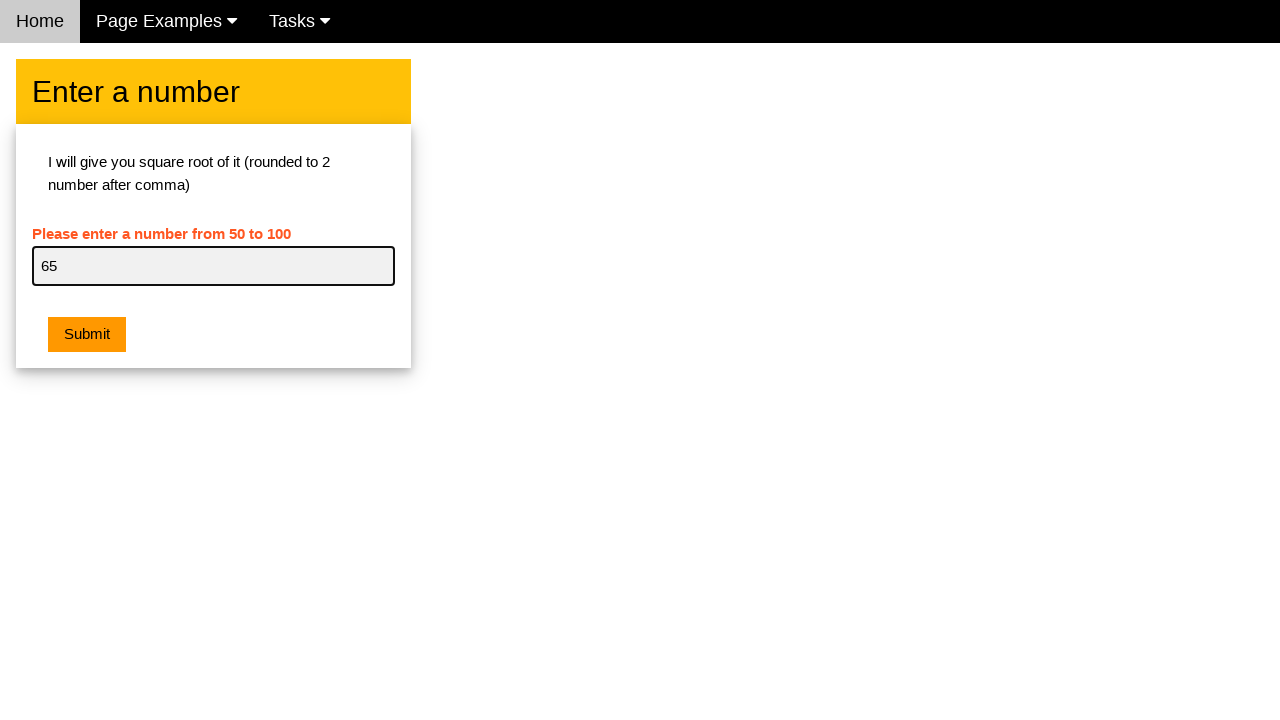

Clicked submit button to trigger square root calculation alert at (87, 335) on .w3-orange
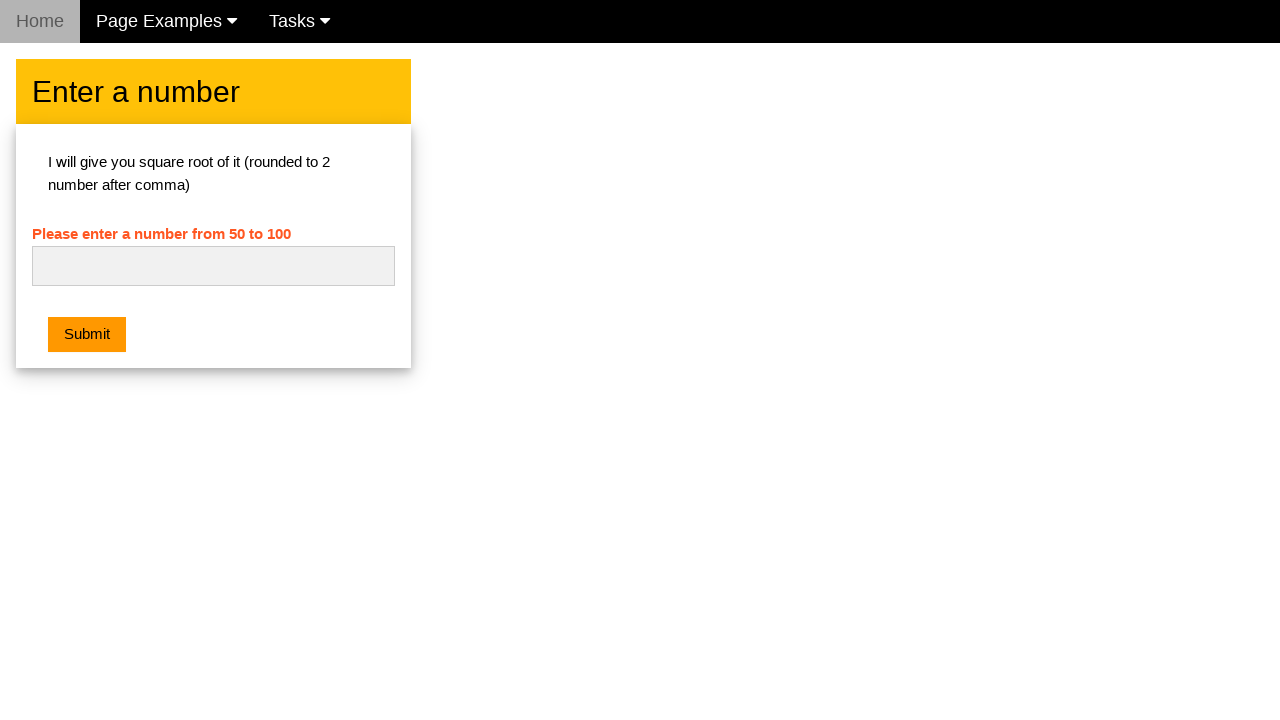

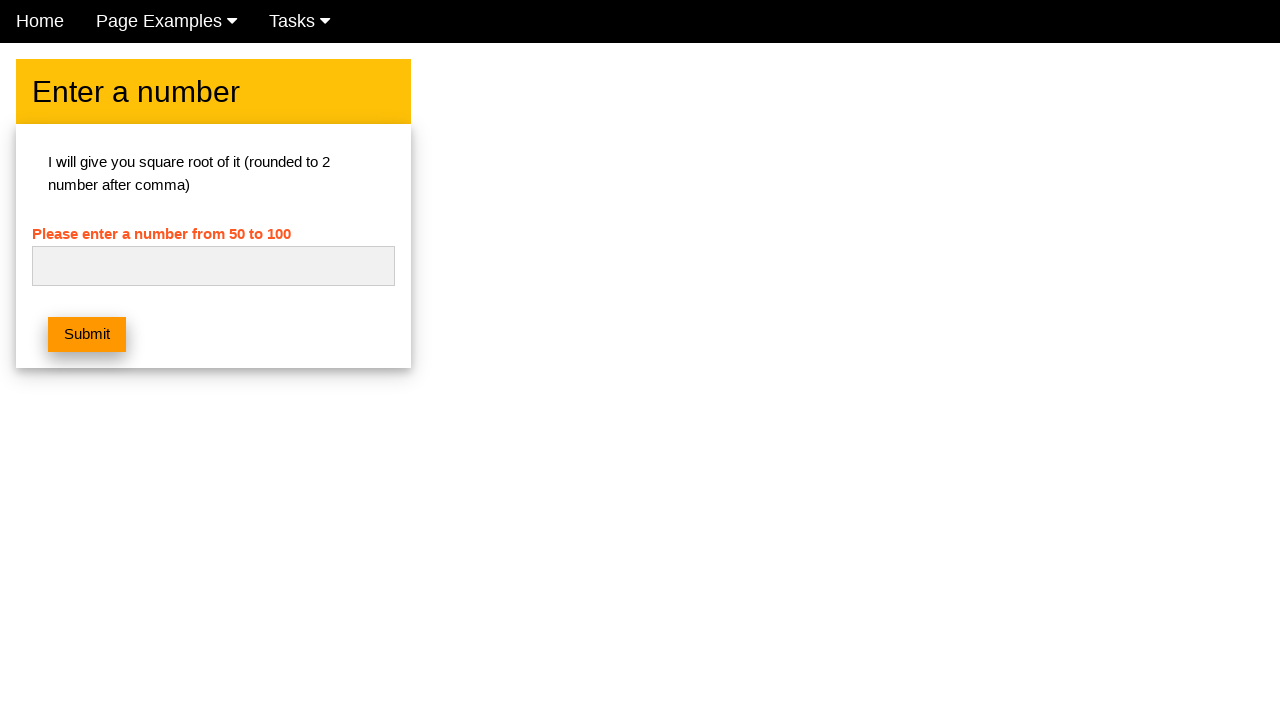